Tests iframe switching by interacting with a jQuery UI slider inside an iframe, then switching back to default content and clicking the Draggable menu link

Starting URL: http://jqueryui.com/slider/

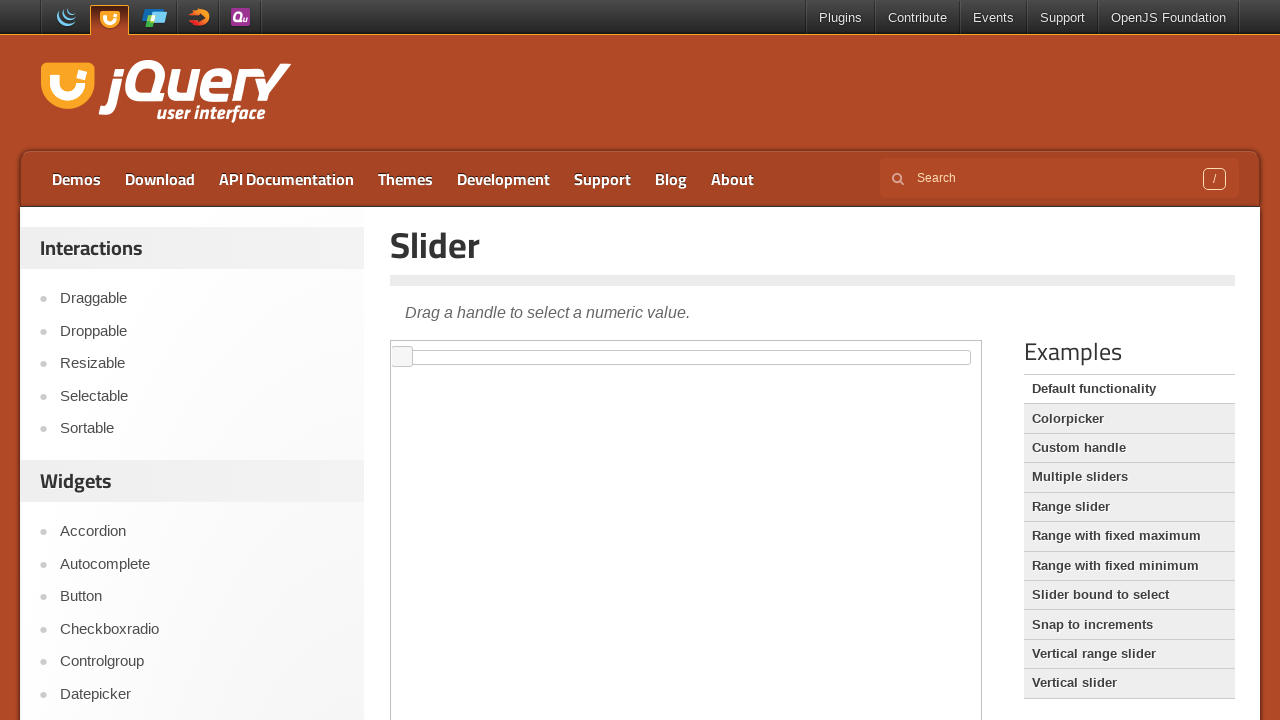

Waited for demo-frame iframe to load
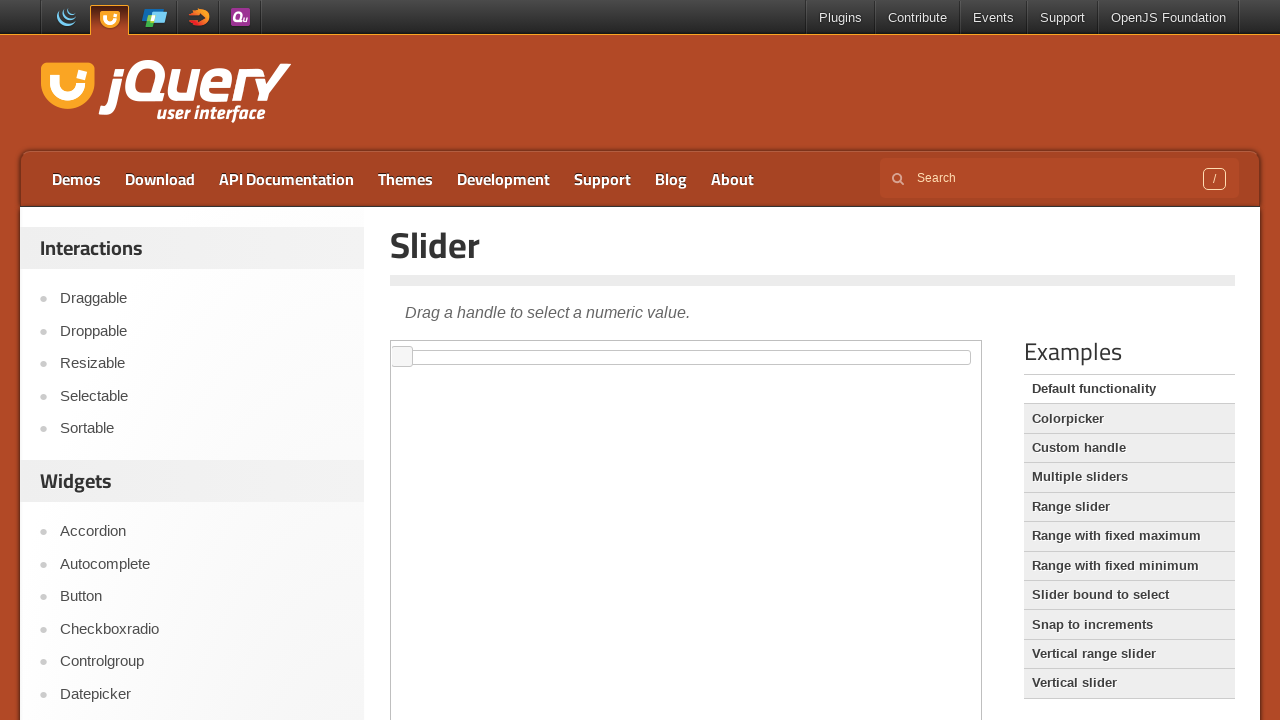

Located the demo-frame iframe containing the jQuery UI slider
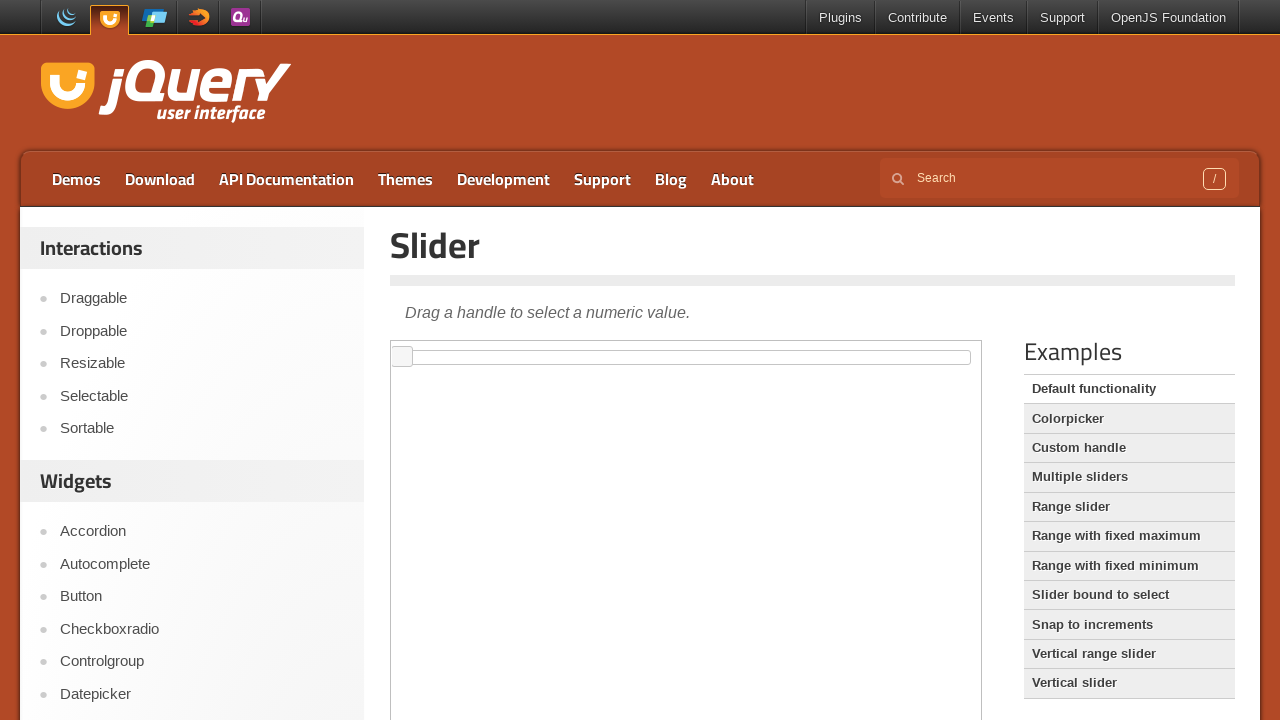

Located the slider handle element inside the iframe
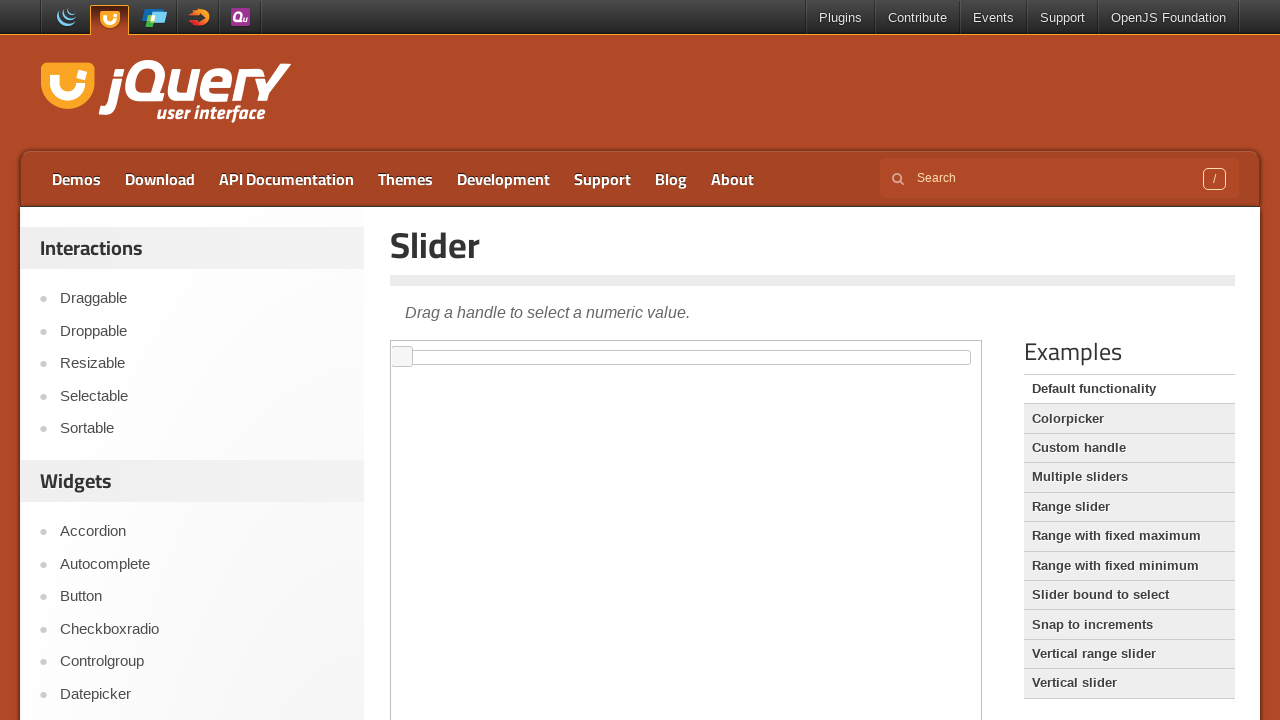

Dragged the slider handle to position x=300 to interact with the jQuery UI slider at (701, 351)
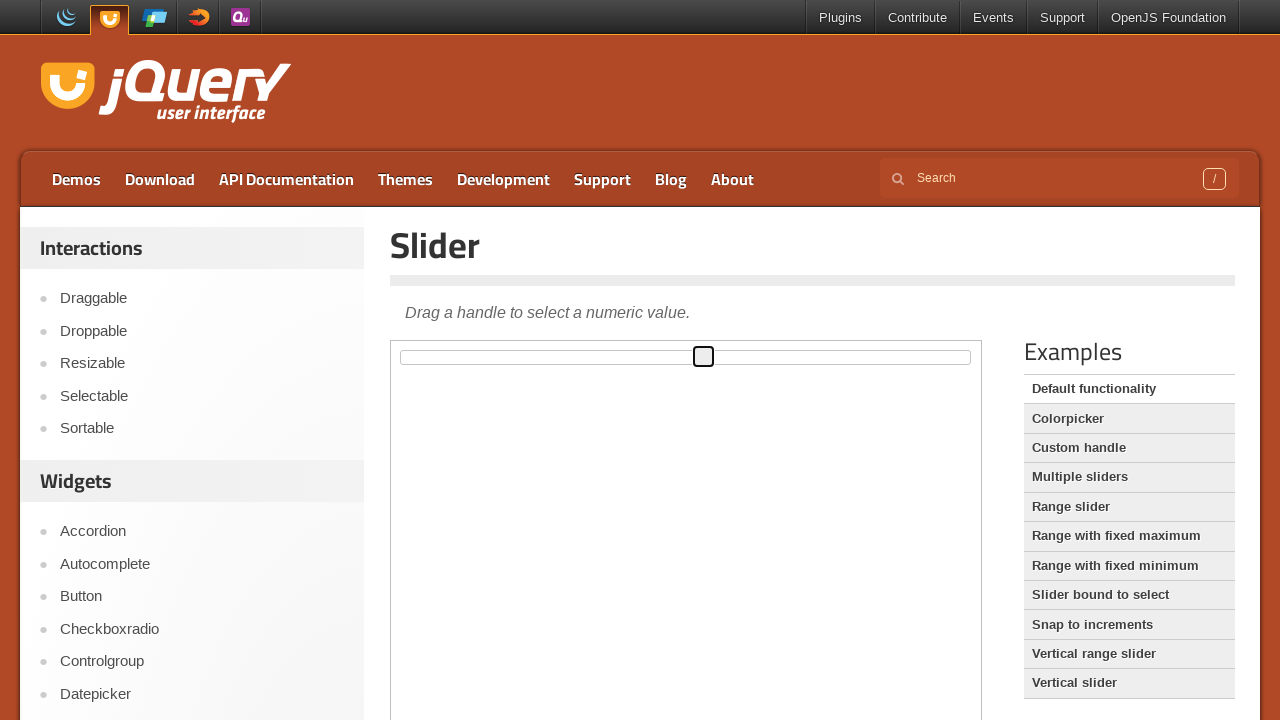

Switched back to default content and clicked the Draggable menu link at (202, 299) on a:has-text('Draggable')
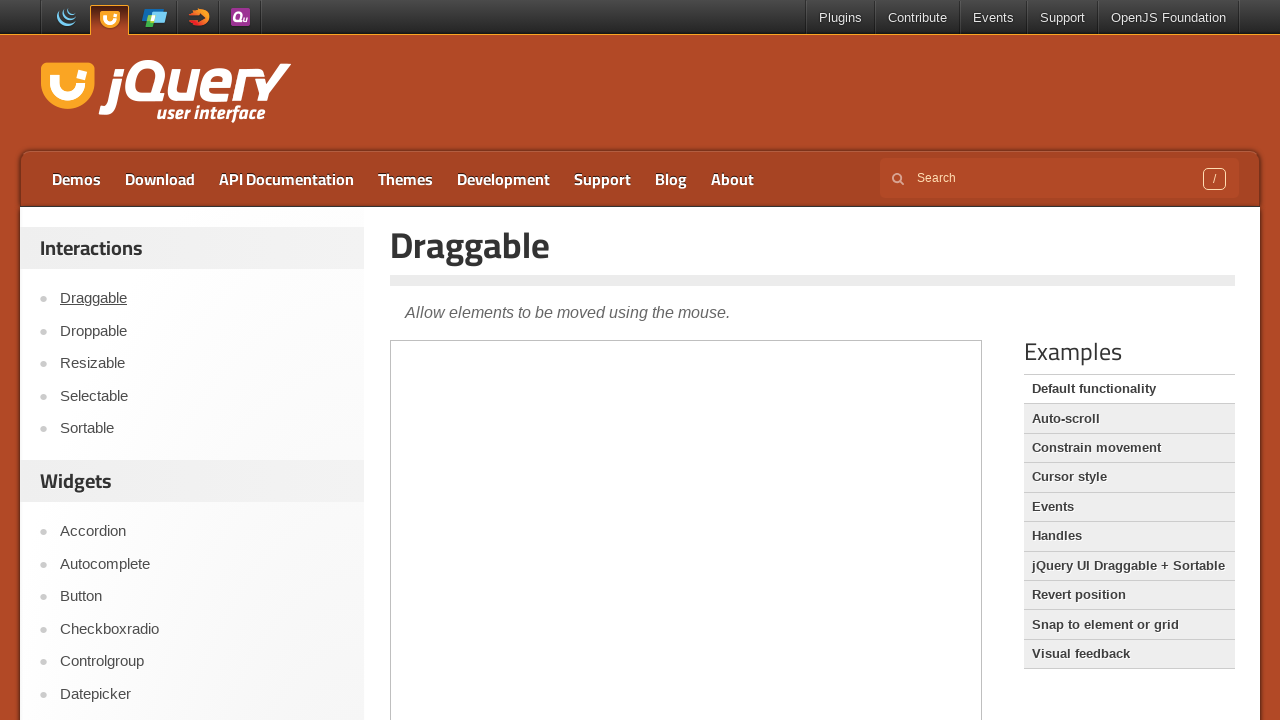

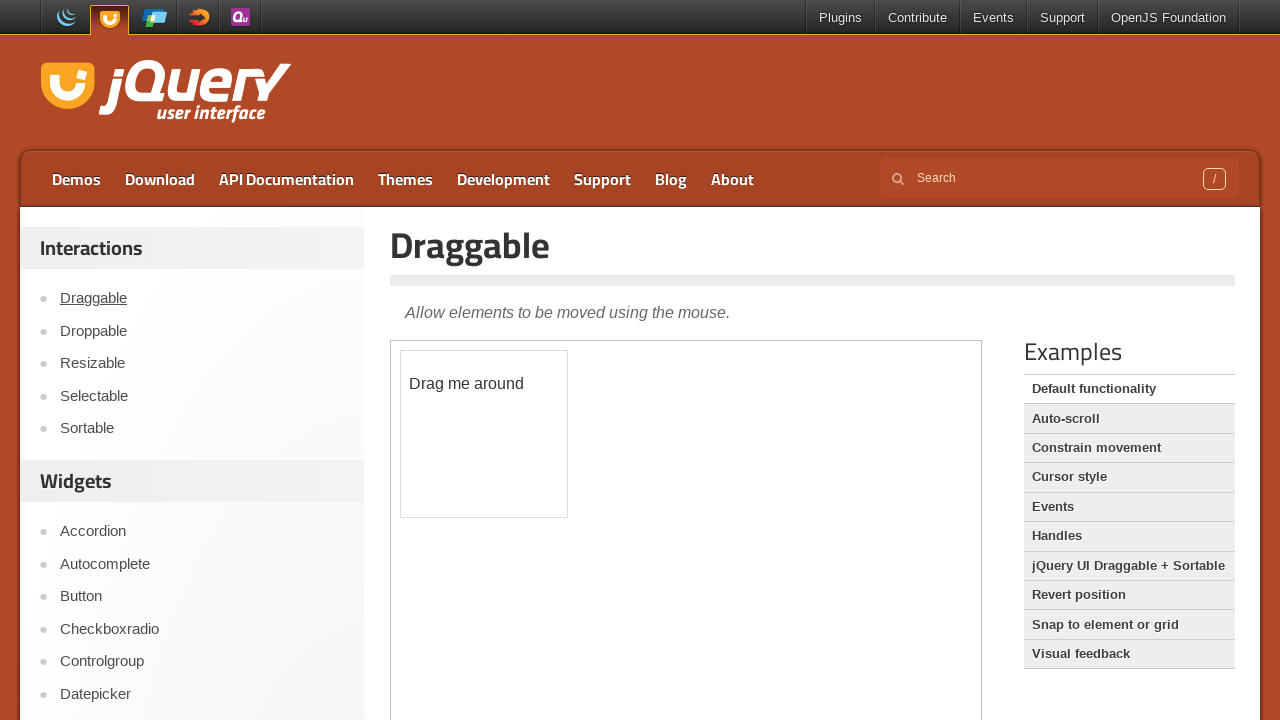